Tests opening a new tab by clicking a button that opens a new browser tab

Starting URL: https://demoqa.com/browser-windows

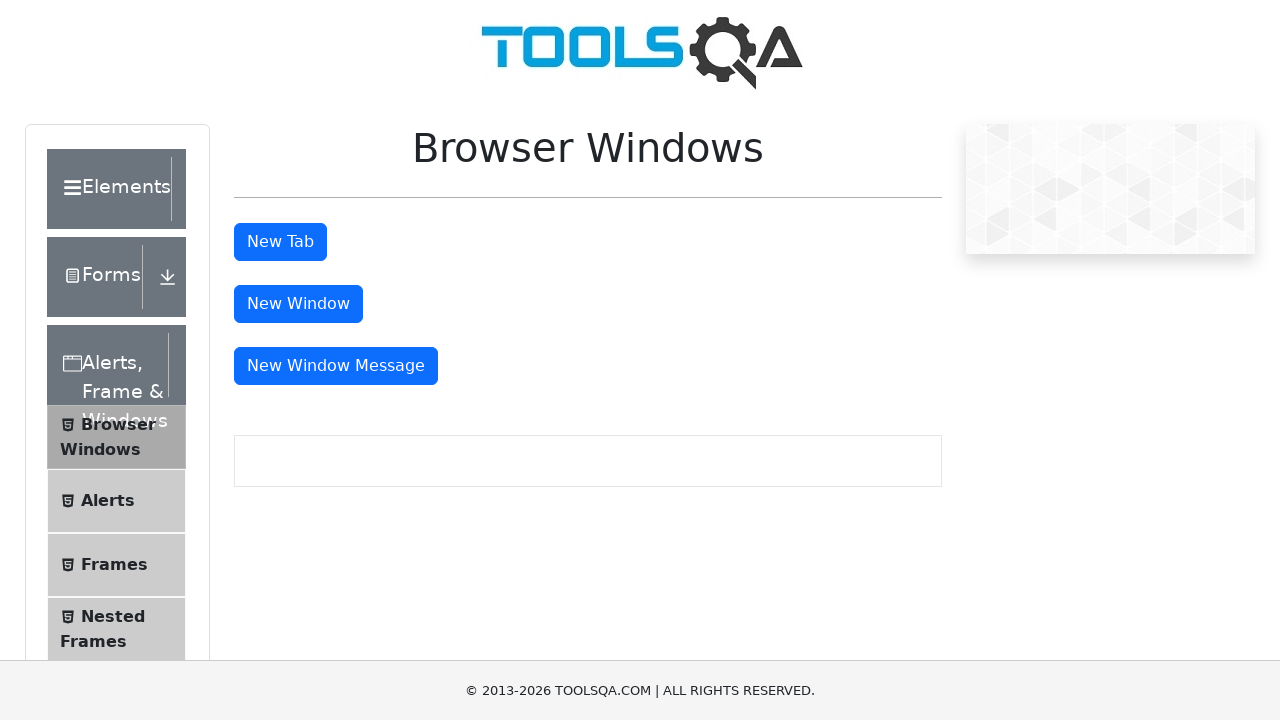

Clicked tab button to open new browser tab at (280, 242) on #tabButton
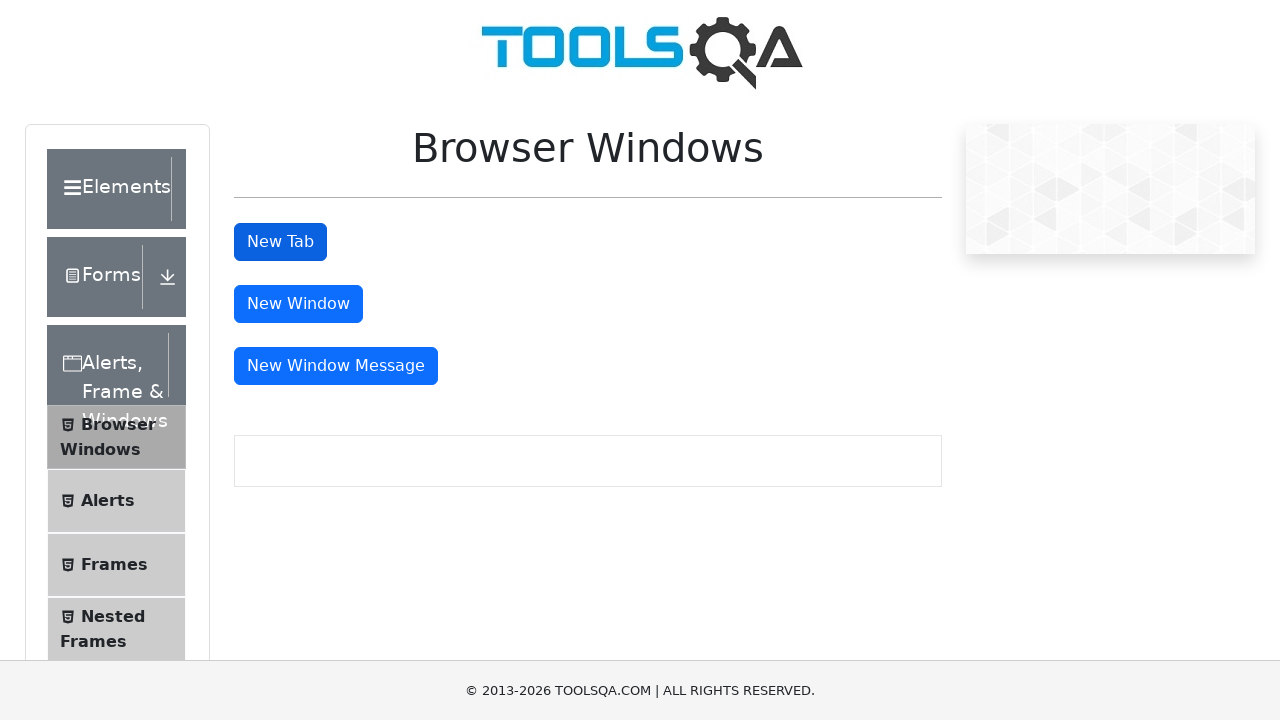

New tab opened and captured
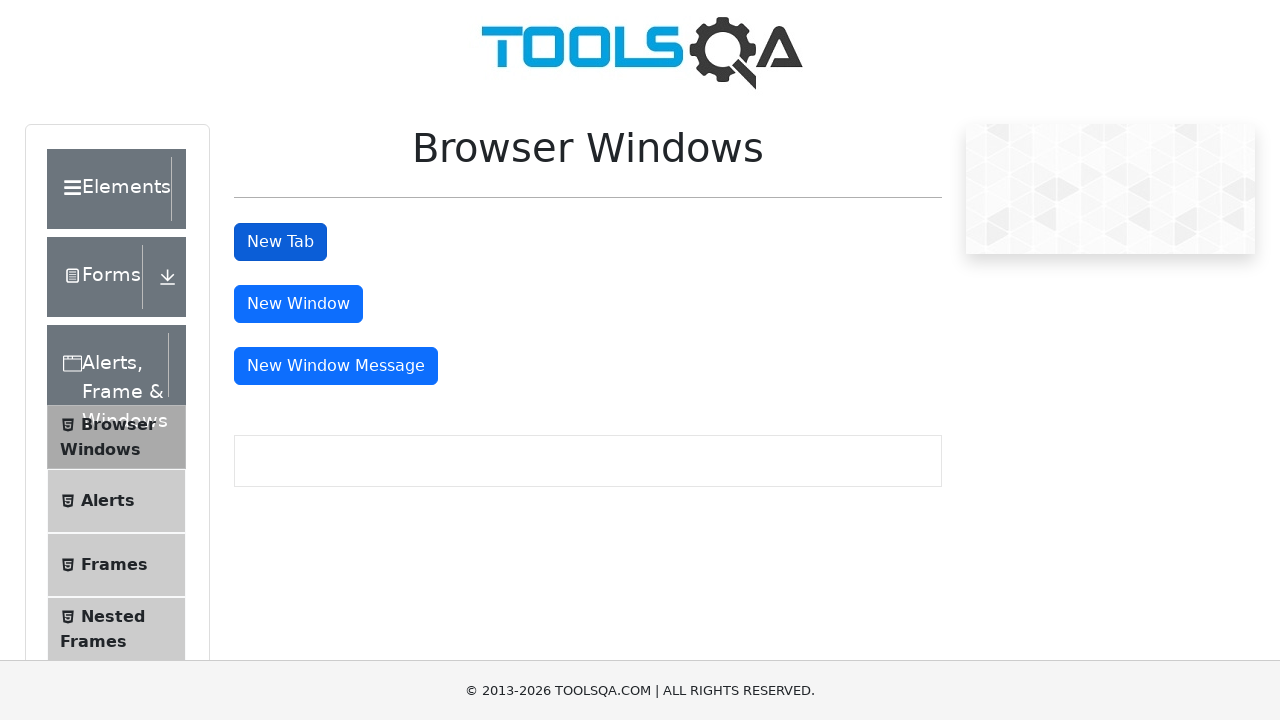

Retrieved sample heading text from new tab: 'This is a sample page'
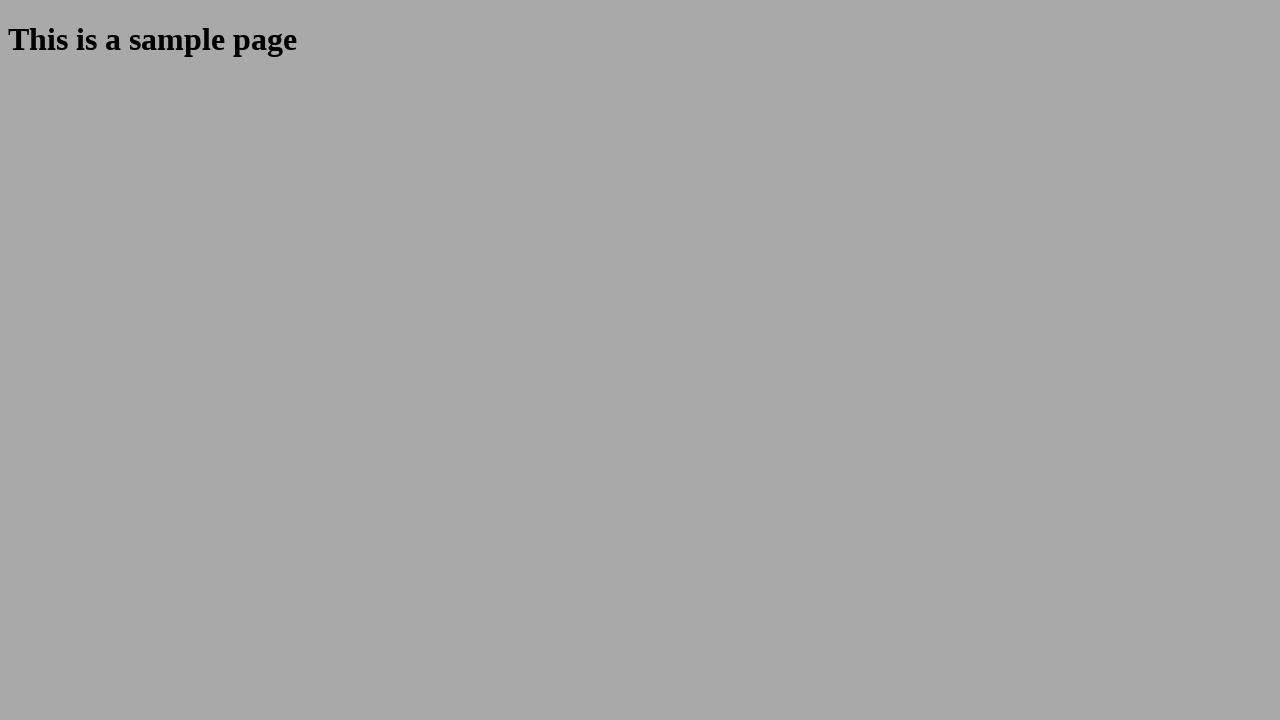

Closed the new tab
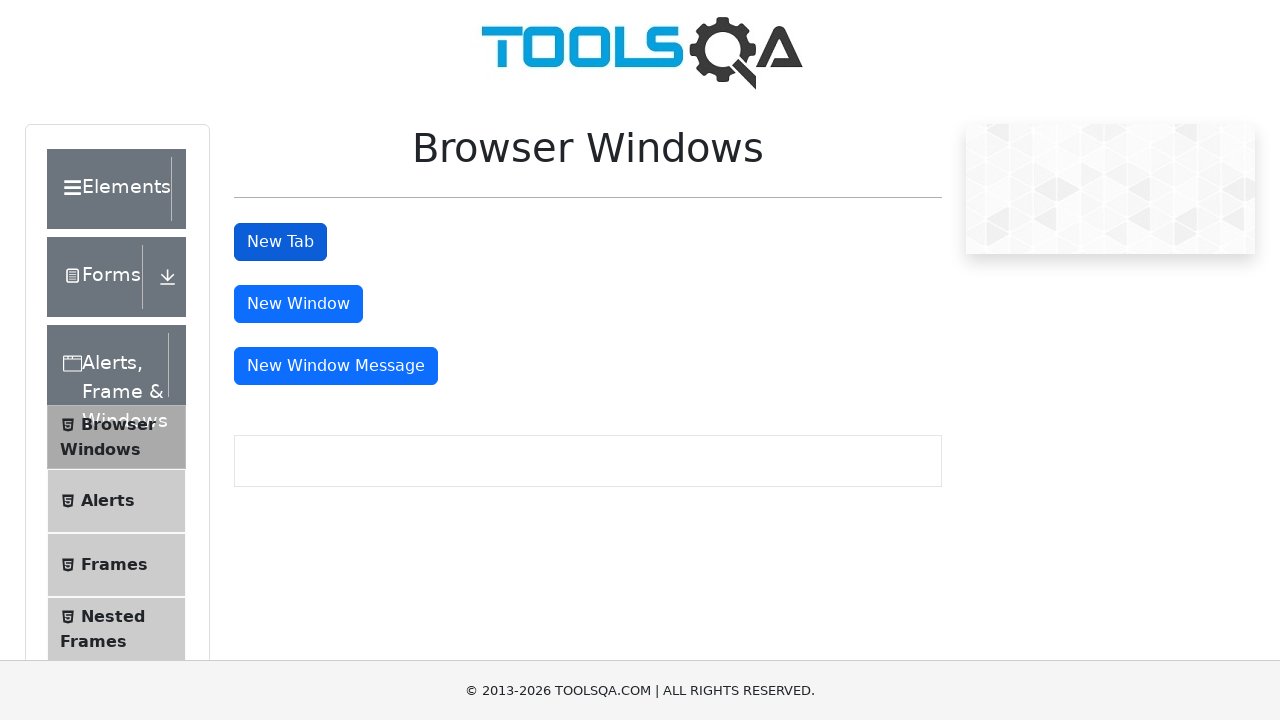

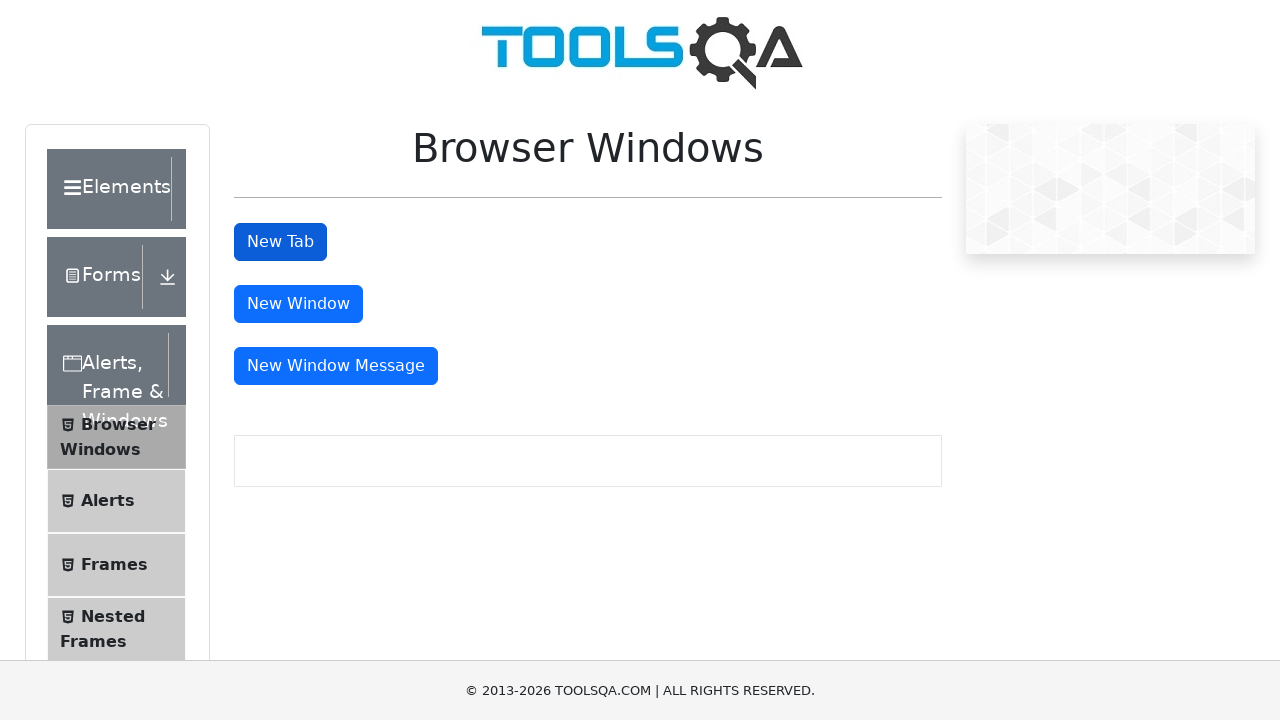